Tests the Text Box form on DemoQA website by navigating to the Elements section, clicking on Text Box, filling in user details (name, email, current address, permanent address), submitting the form, and verifying the output is displayed.

Starting URL: https://demoqa.com

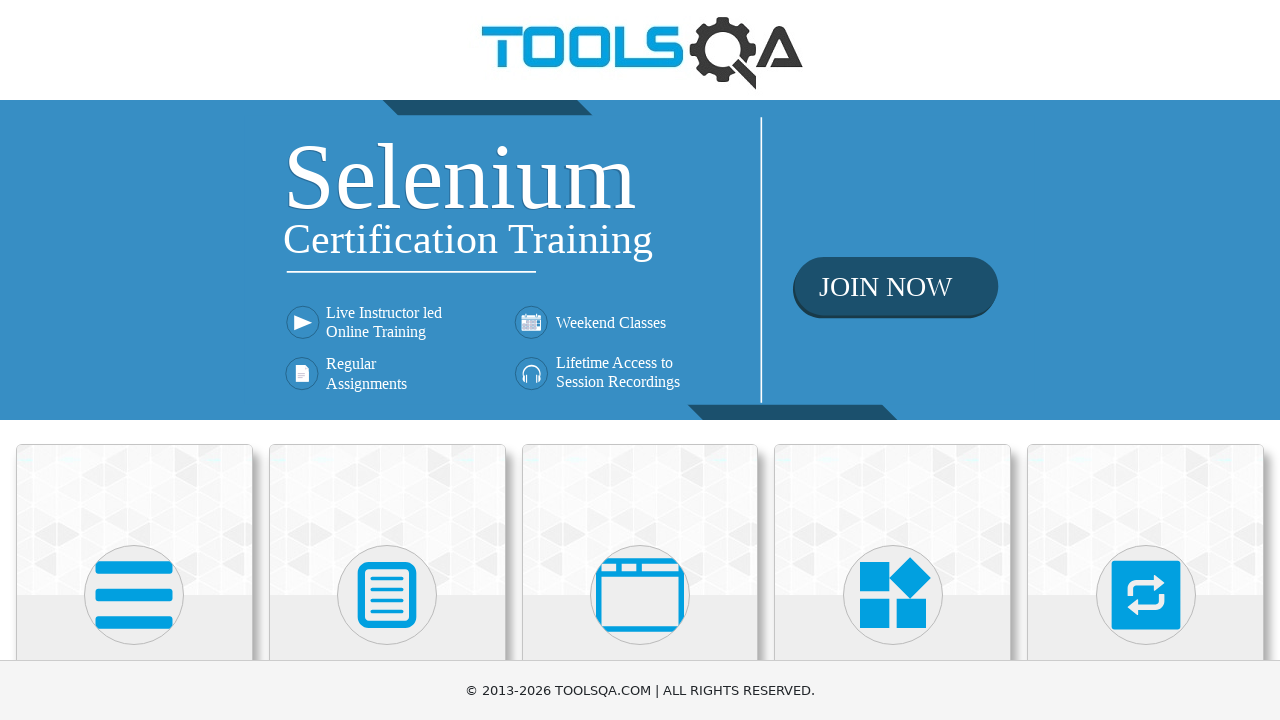

Scrolled down 300px to reveal category cards
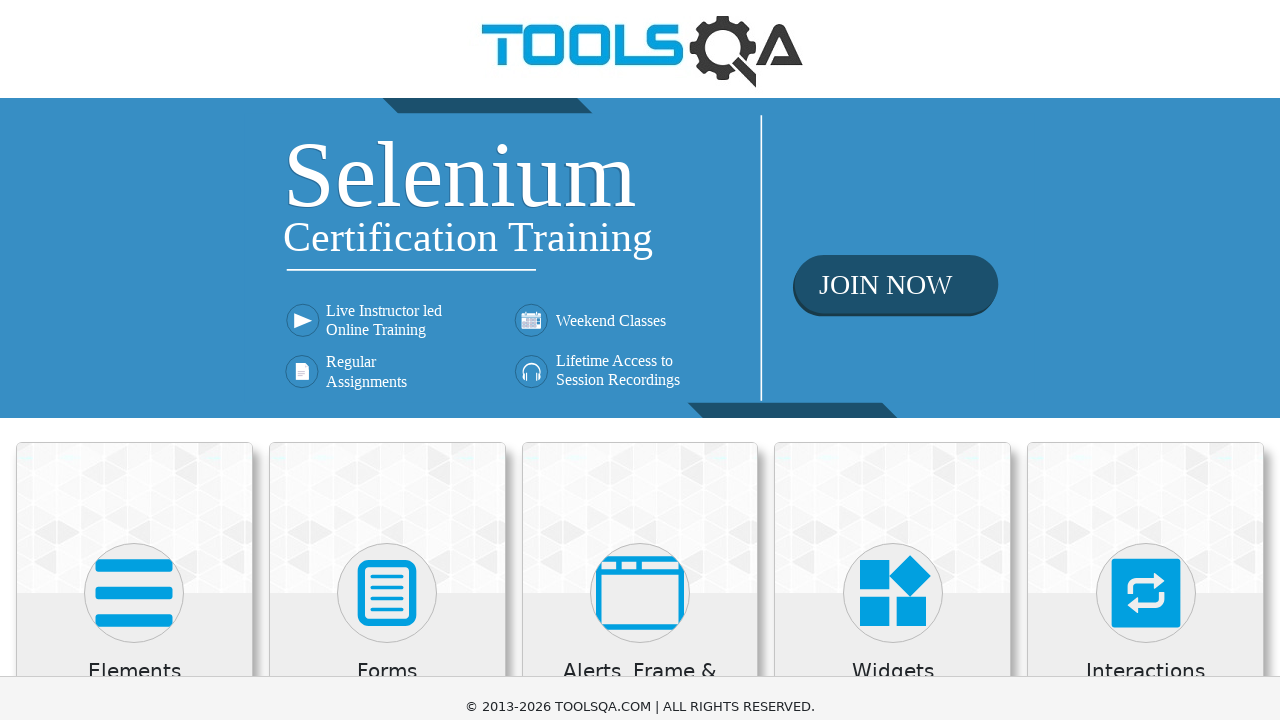

Clicked on Elements card at (134, 373) on xpath=//div[@class='card-body']//h5[contains(text(),'Elements')]
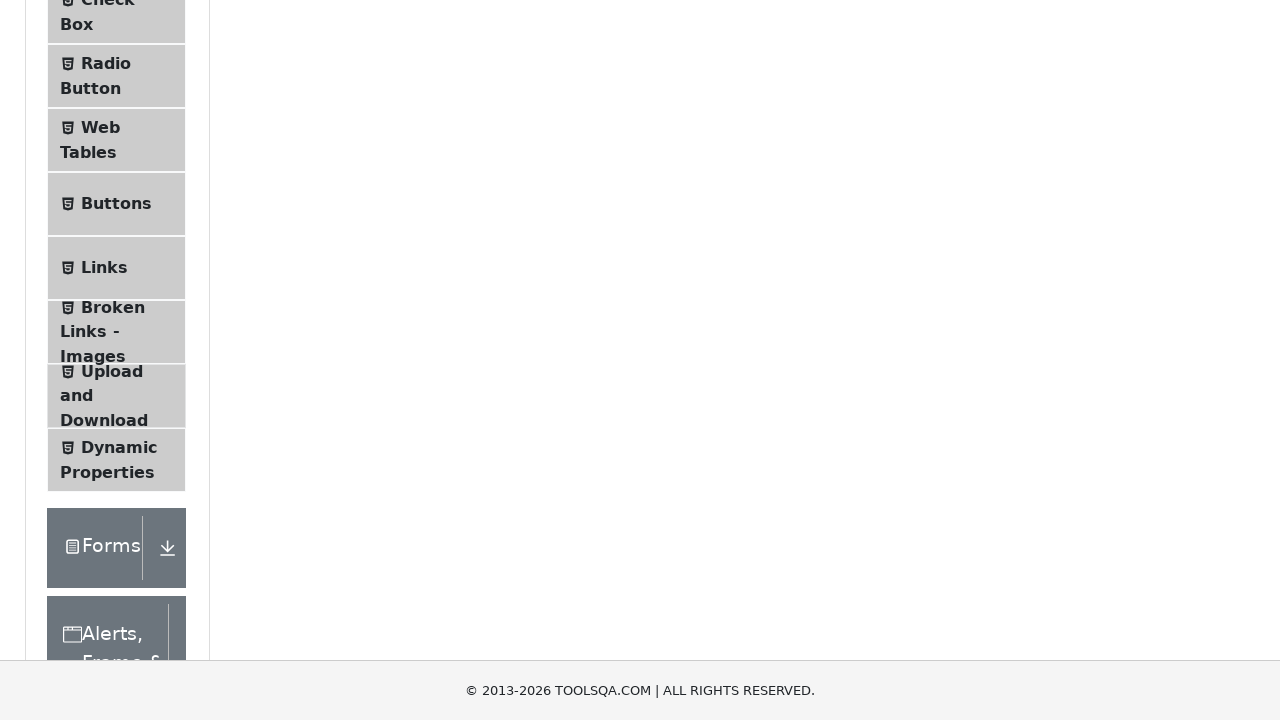

Clicked on Text Box menu option at (119, 261) on xpath=//span[@class='text' and contains(text(),'Text Box')]
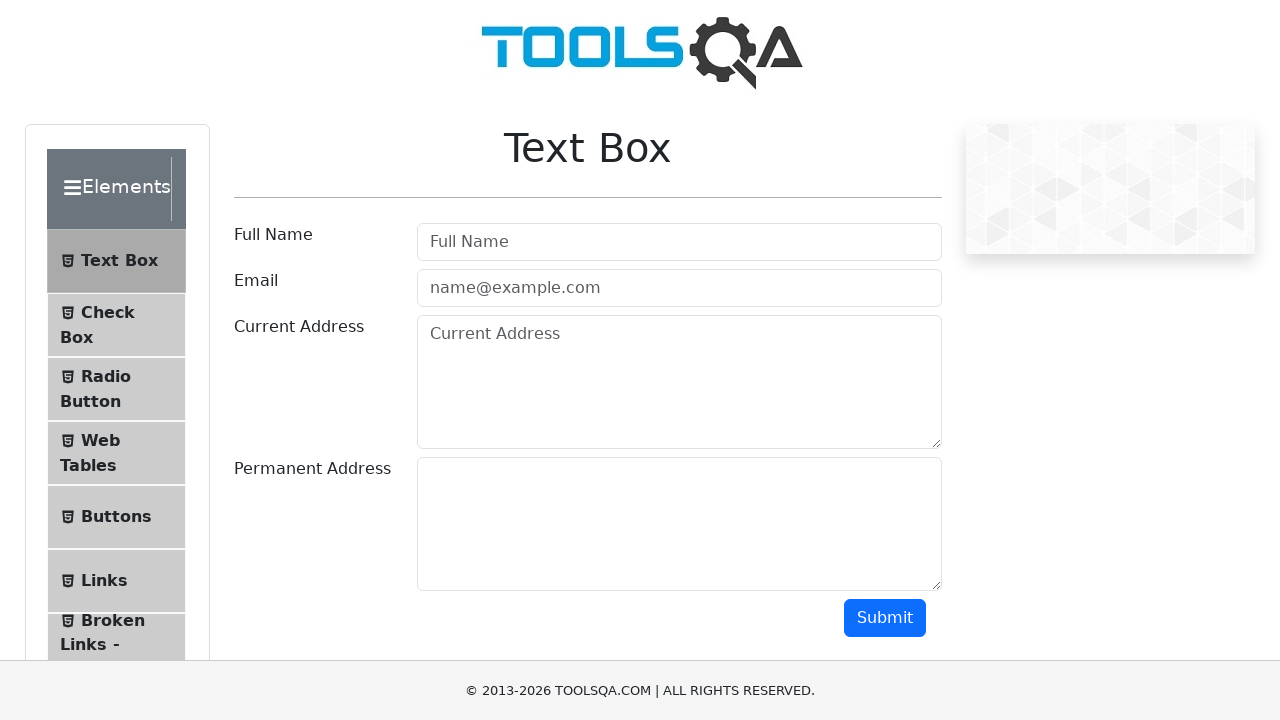

Text Box form loaded successfully
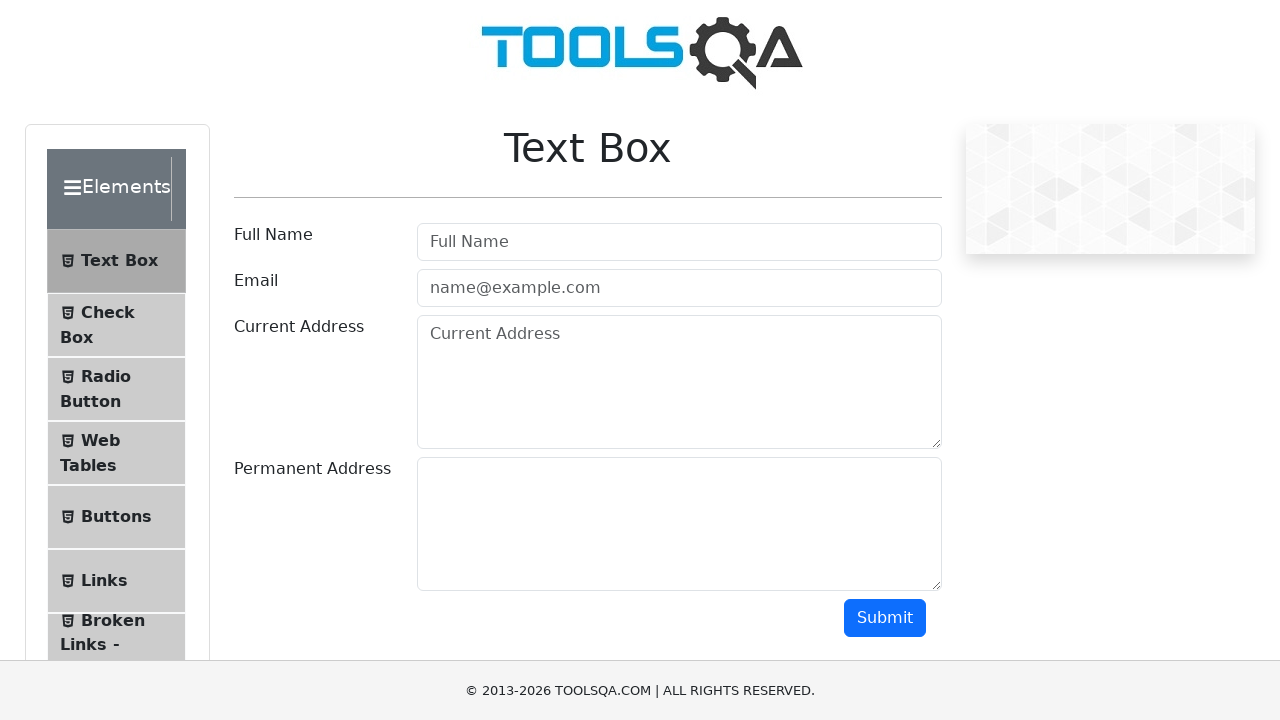

Filled username field with 'sita' on #userName
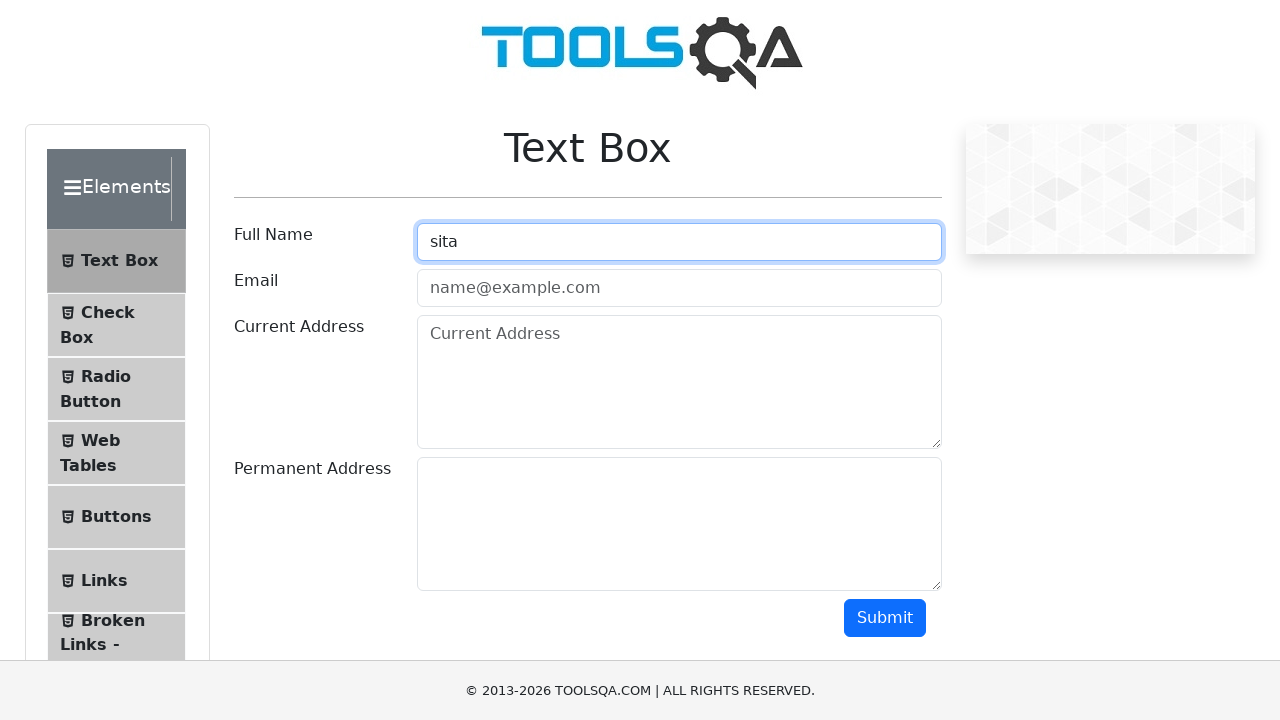

Filled email field with 'sita@gmail.com' on #userEmail
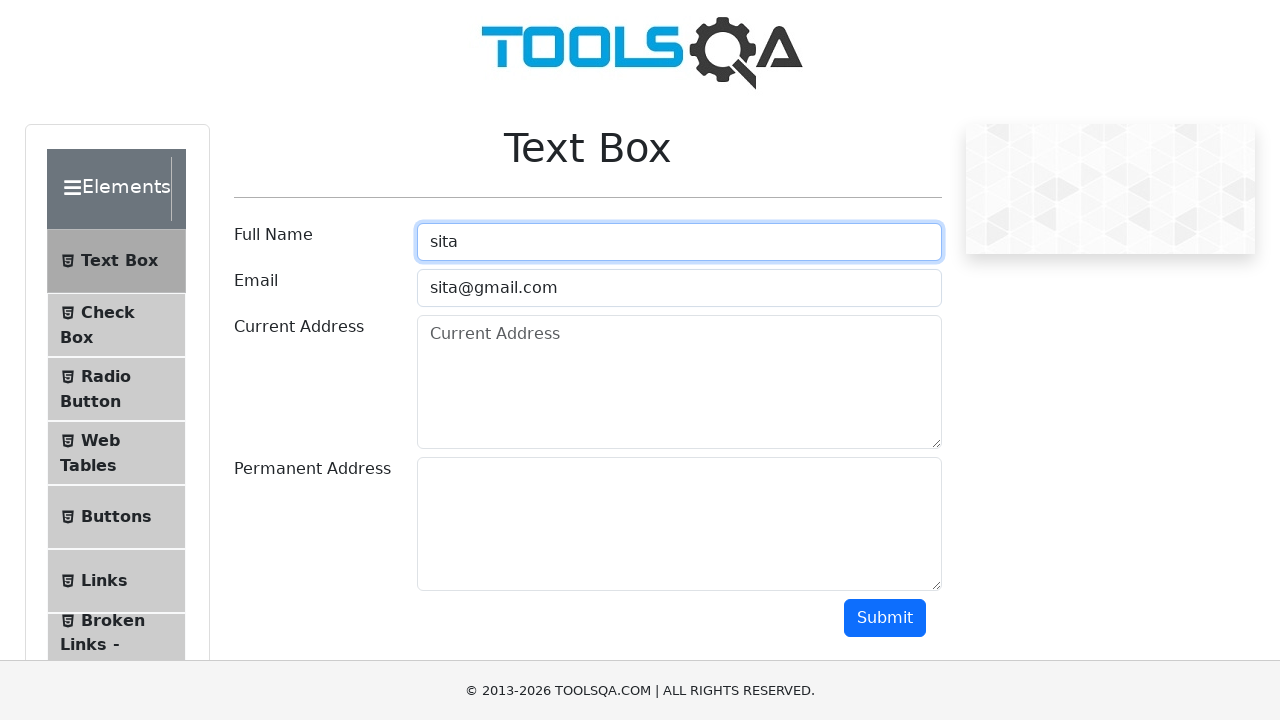

Filled current address field with '123 Main Street, New York, NY 10001' on #currentAddress
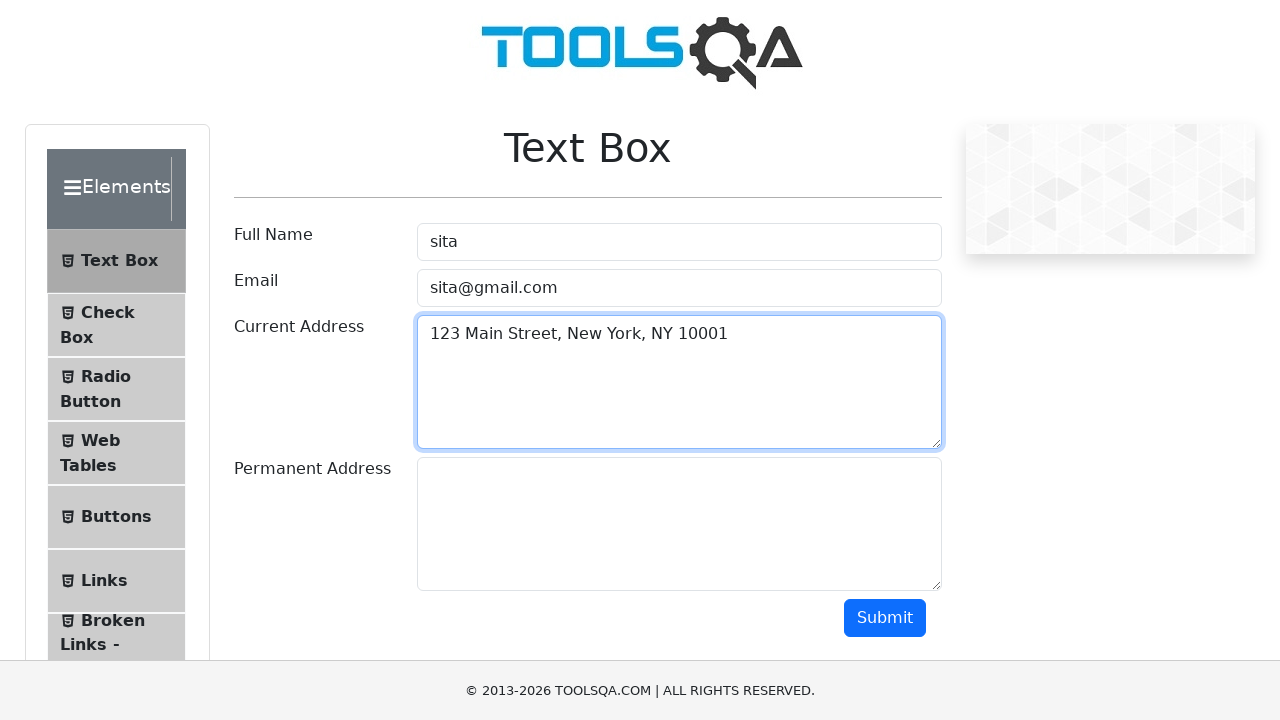

Filled permanent address field with '456 Oak Avenue, Los Angeles, CA 90001' on #permanentAddress
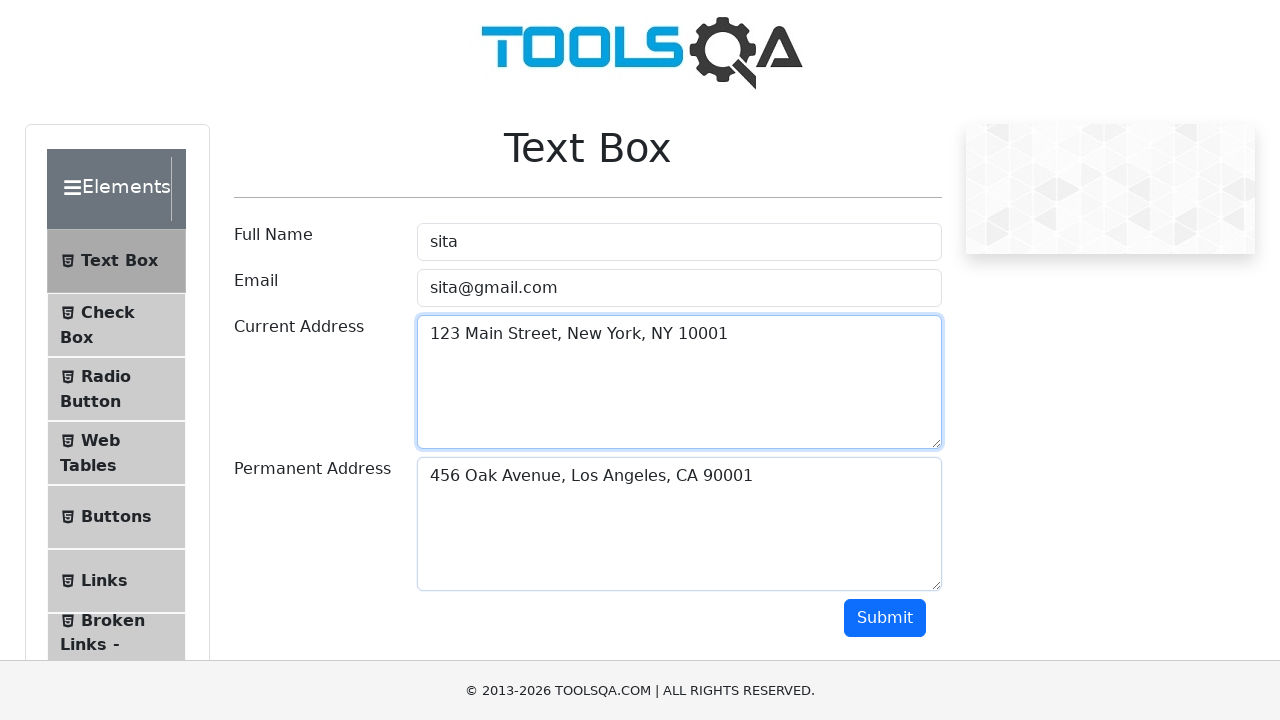

Clicked submit button to submit form at (885, 618) on #submit
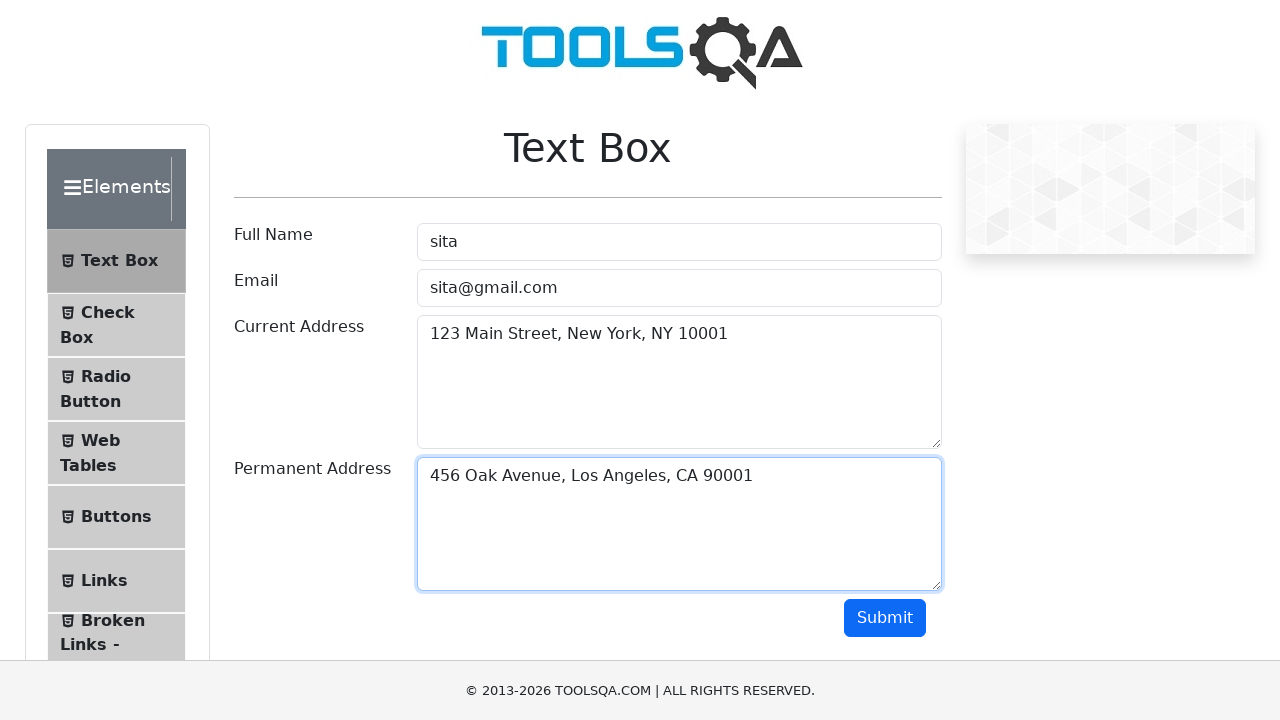

Form output displayed successfully
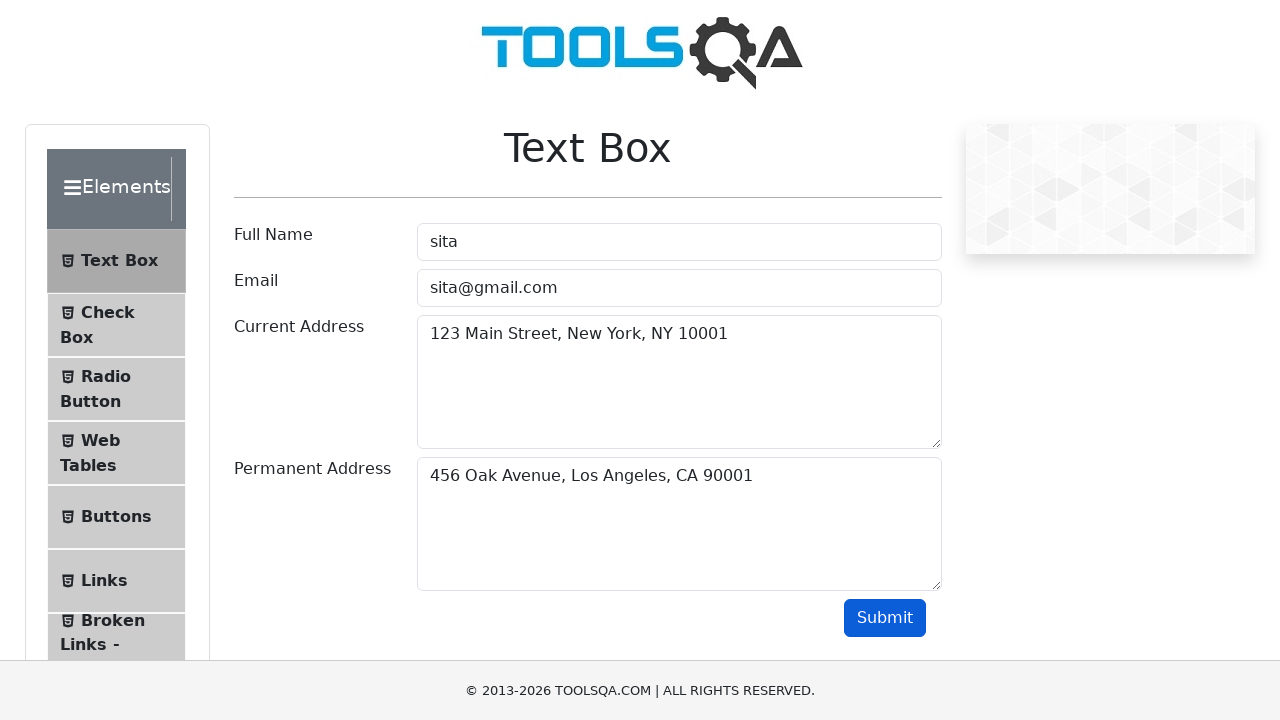

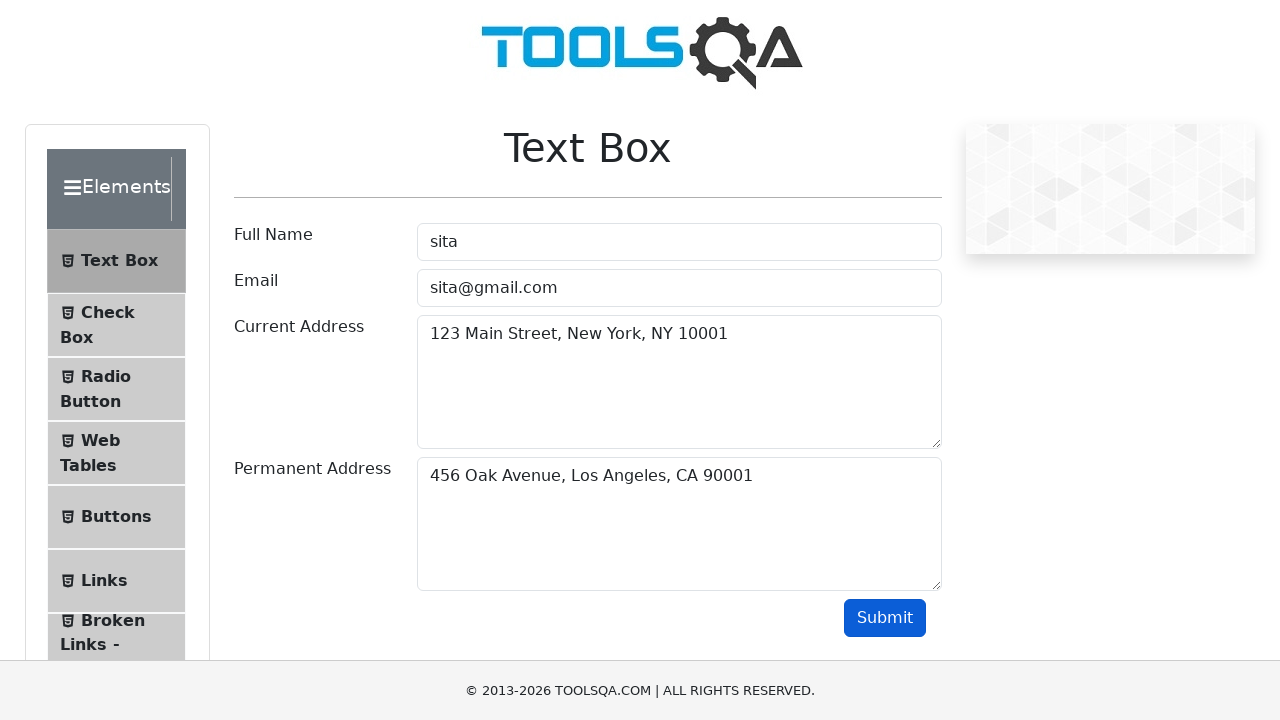